Tests browser window management methods including maximize, resize, reposition, and minimize operations on the demoqa website

Starting URL: https://demoqa.com/

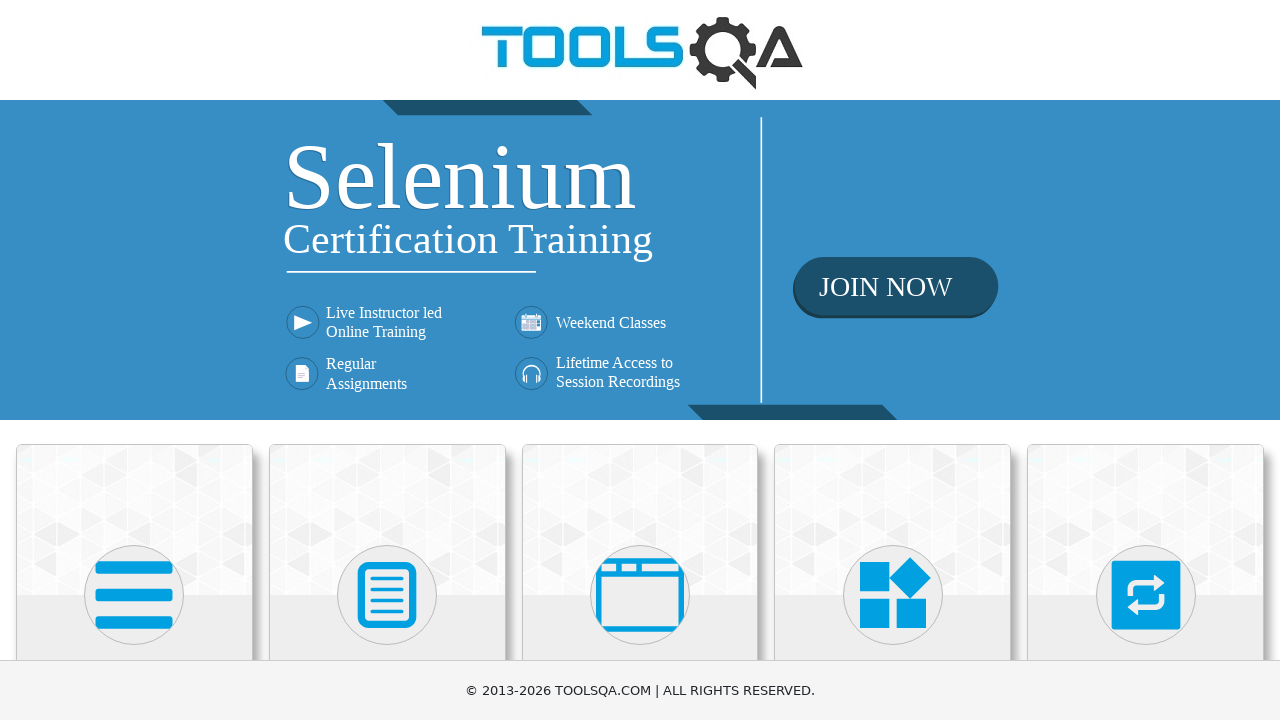

Set viewport size to 1920x1080 (maximized)
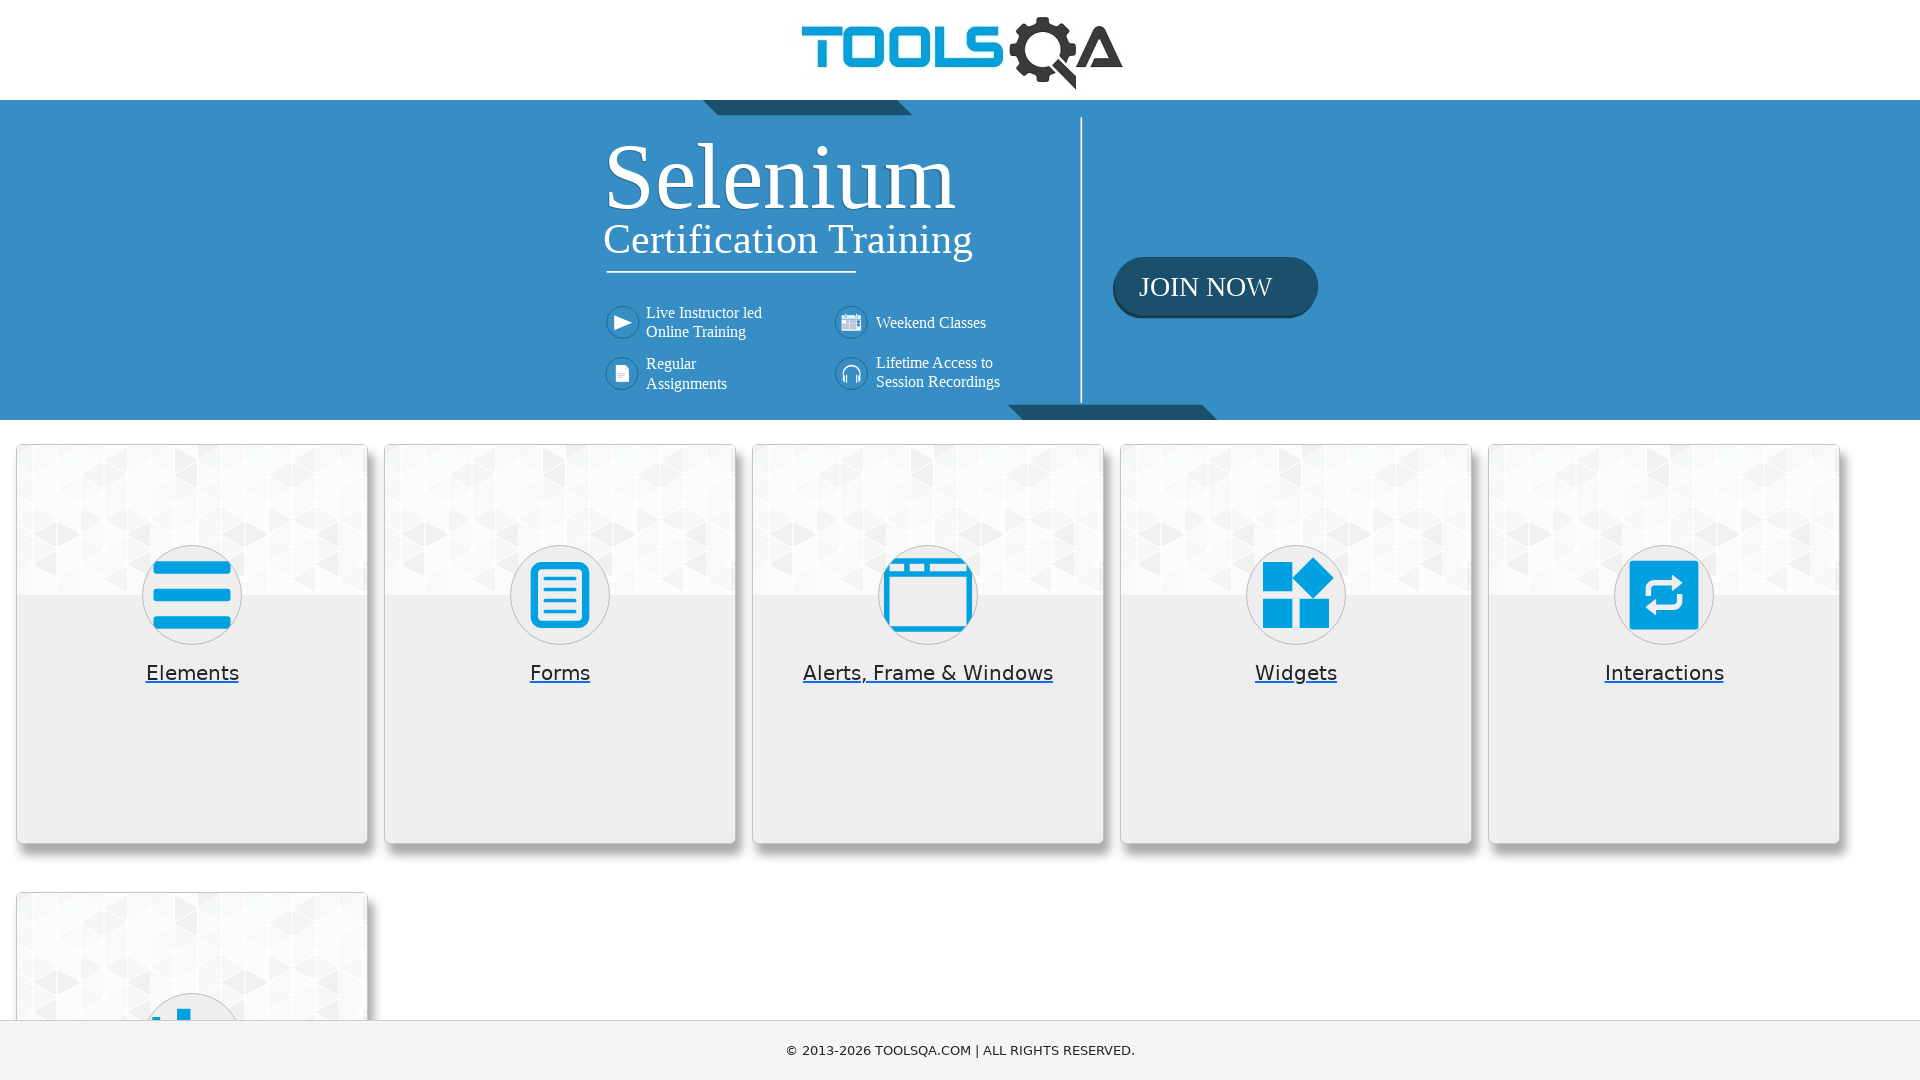

Resized viewport to 1000x1000
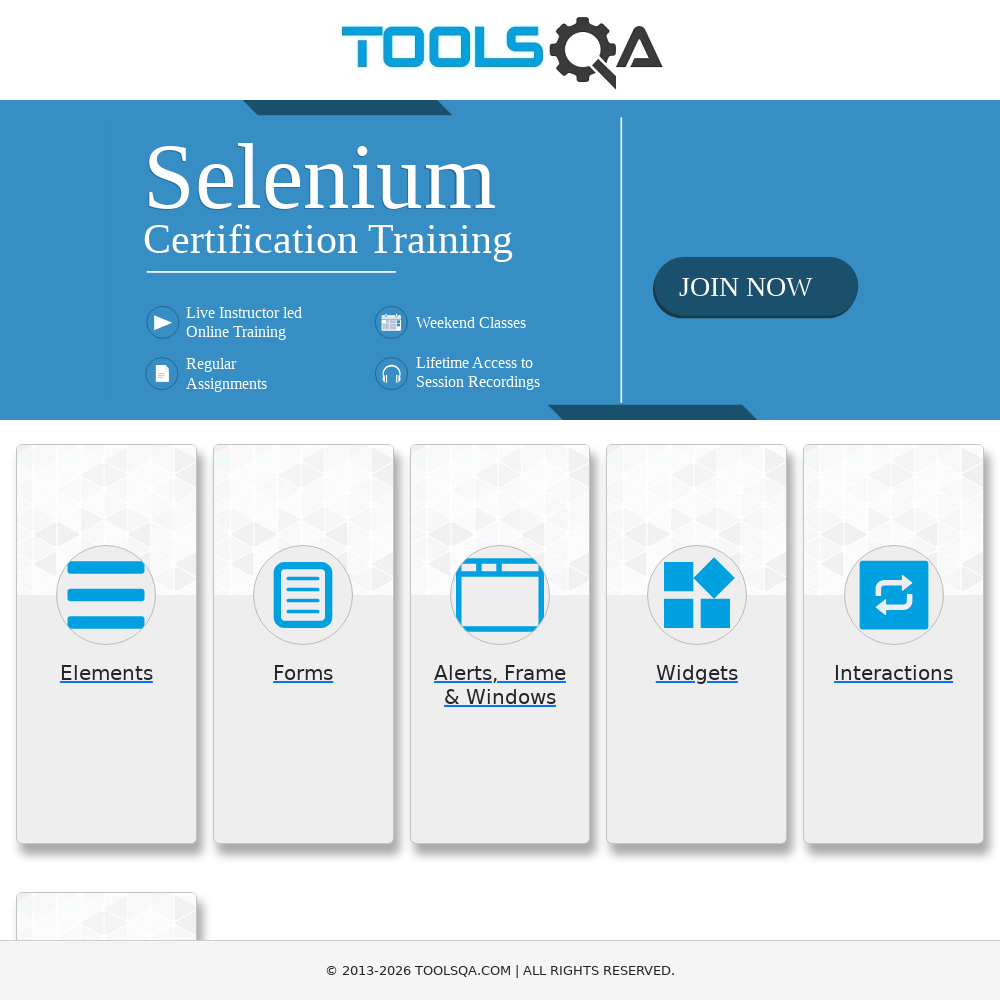

Waited 1 second to observe viewport changes
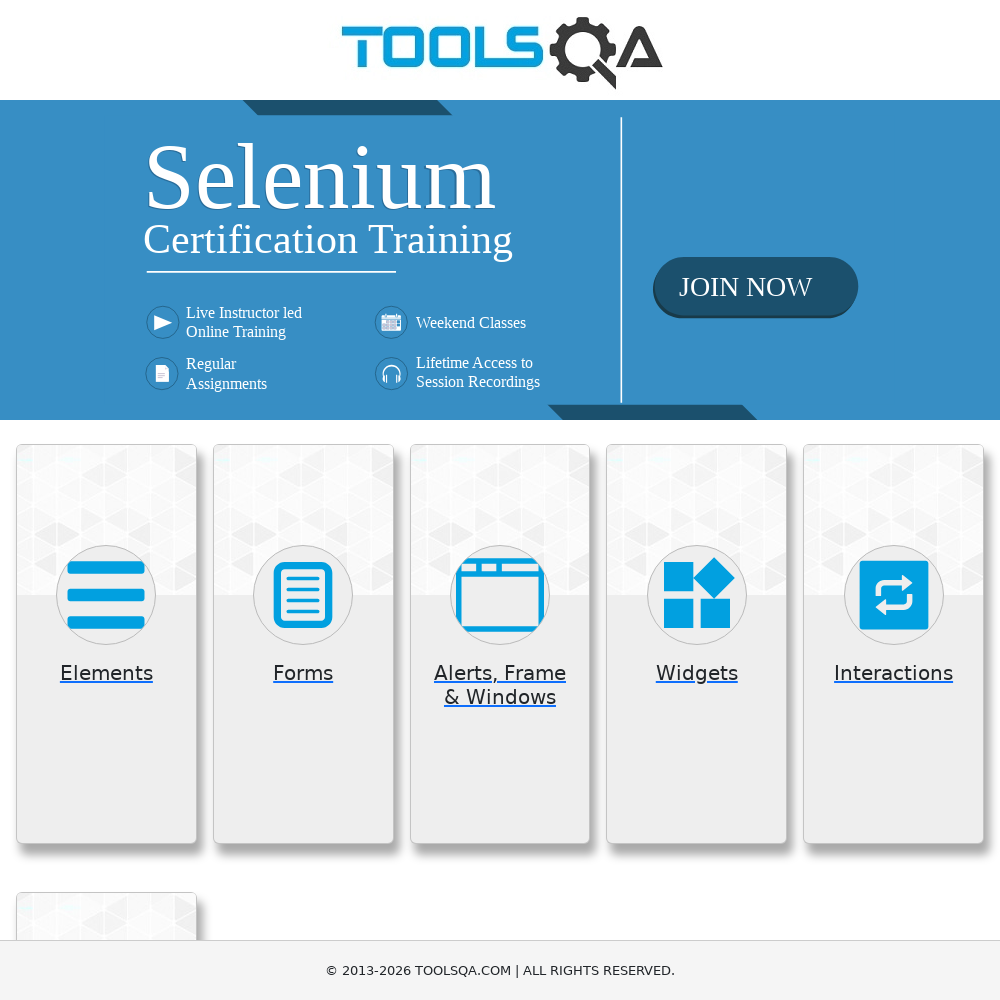

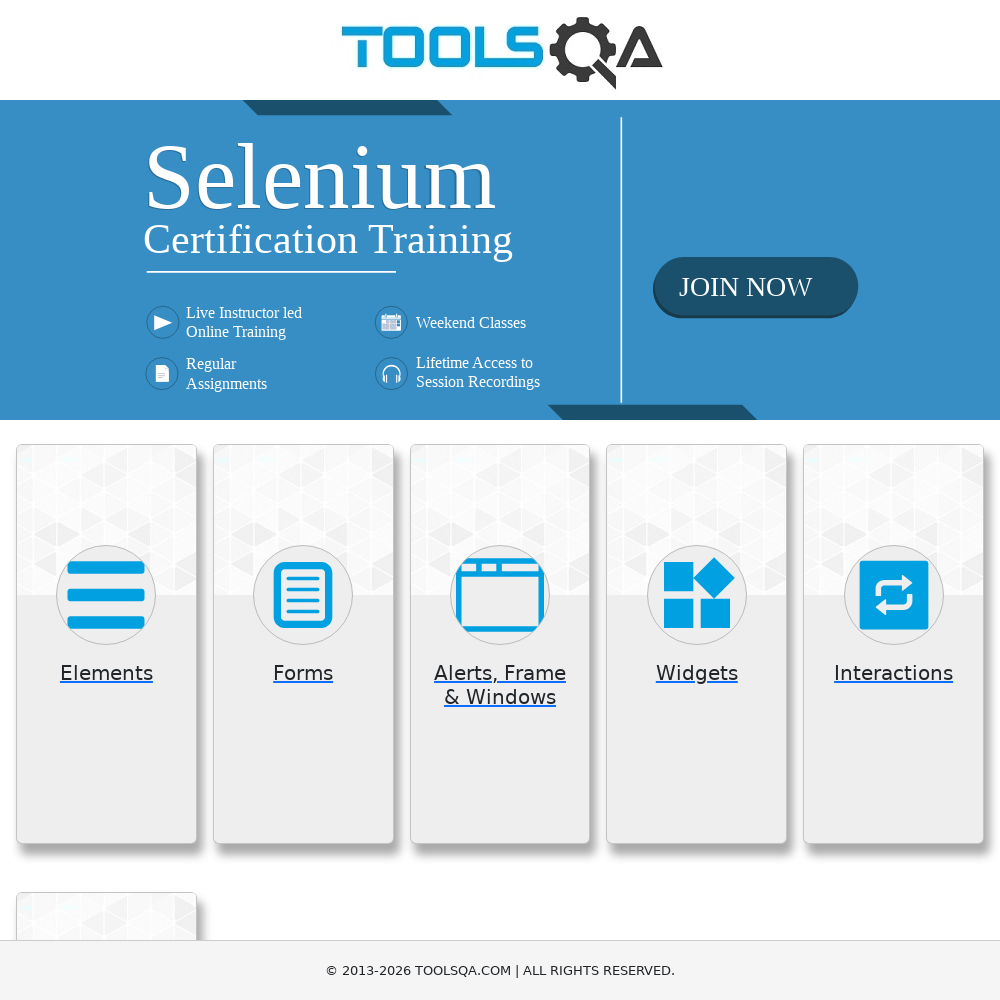